Tests dynamic loading by clicking a start button and waiting for content to appear

Starting URL: http://the-internet.herokuapp.com/dynamic_loading/1

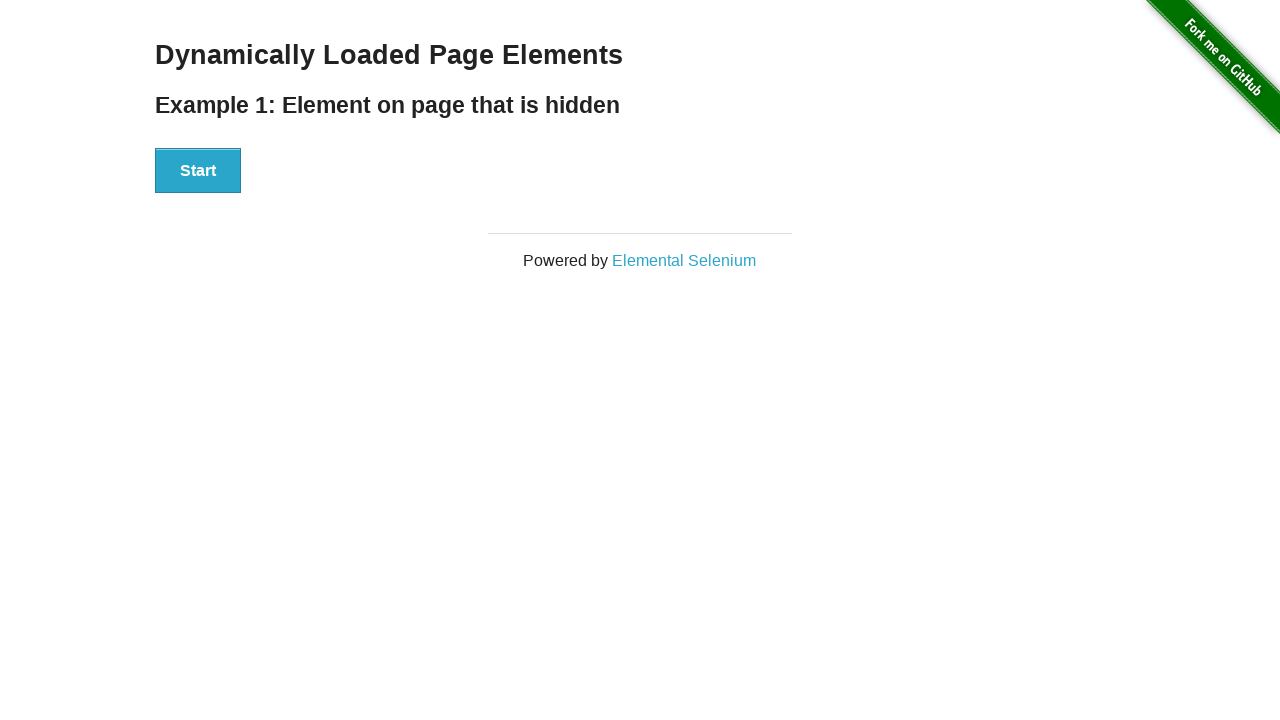

Clicked the Start button to initiate dynamic loading at (198, 171) on xpath=//div[@id='start']//following-sibling::button
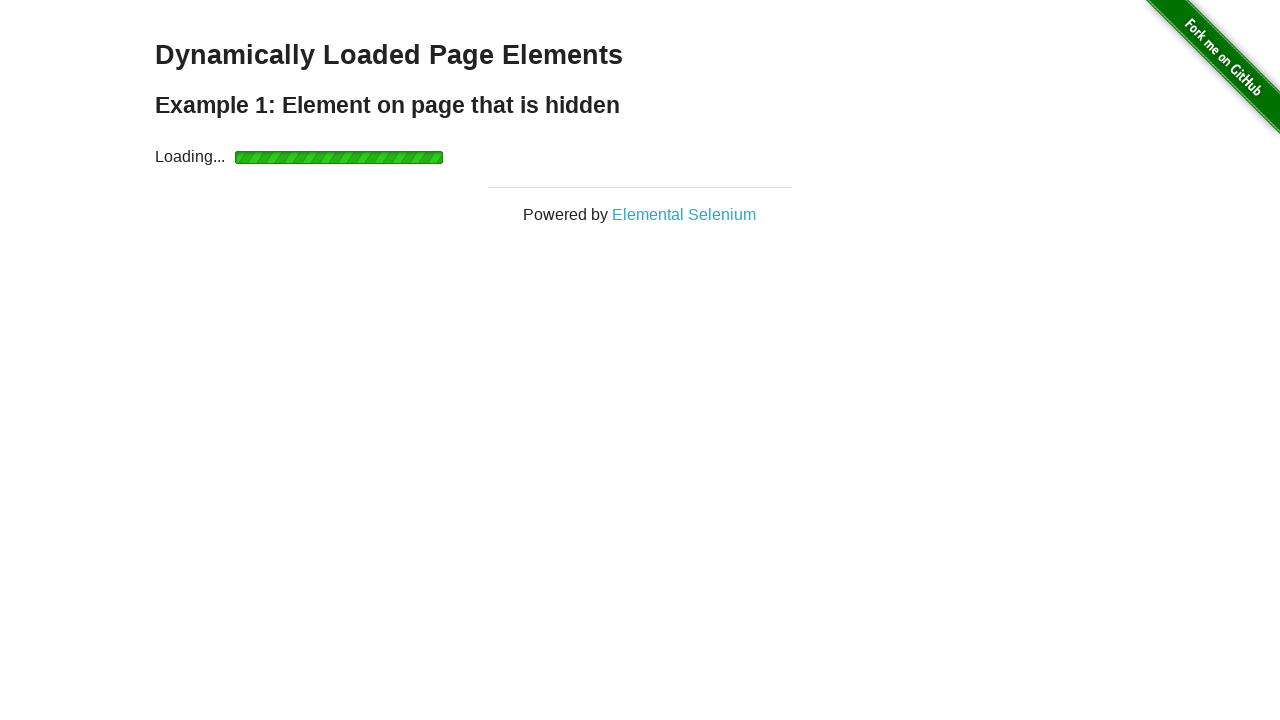

Waited for 'Hello World!' text to appear and become visible
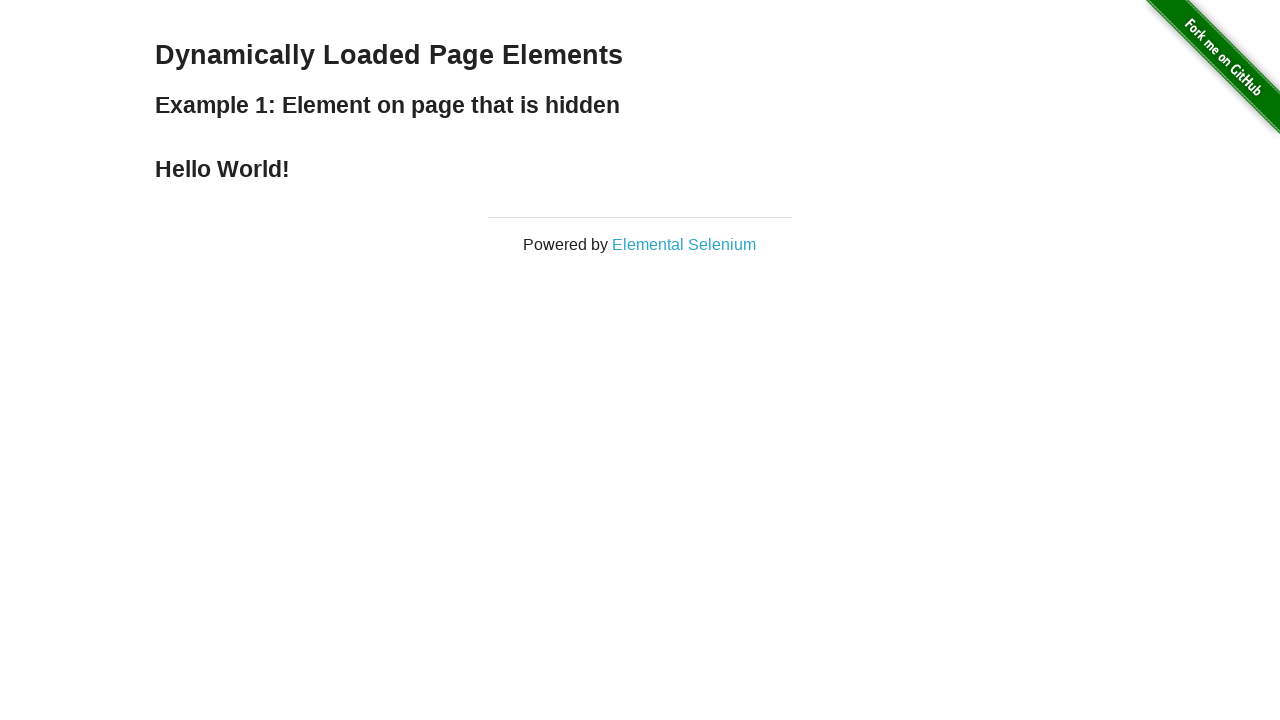

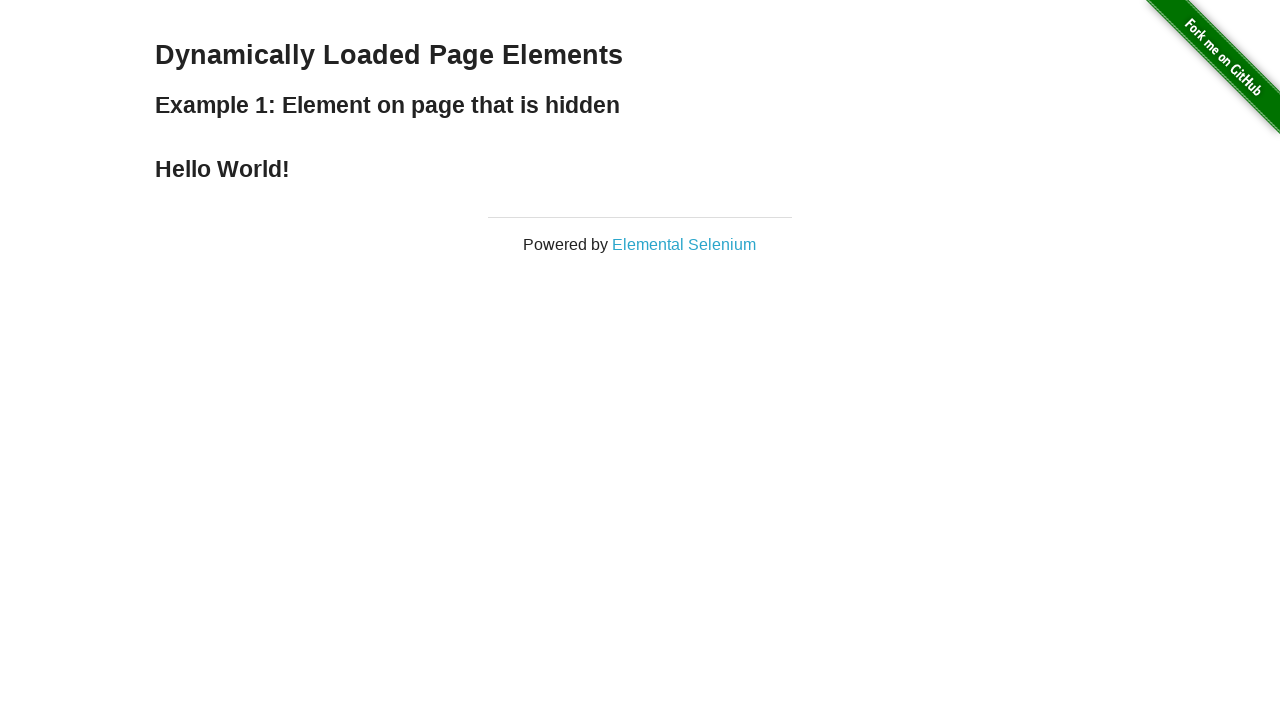